Tests interaction with an input field by verifying its placeholder attribute and filling it with text

Starting URL: https://www.lambdatest.com/selenium-playground/simple-form-demo

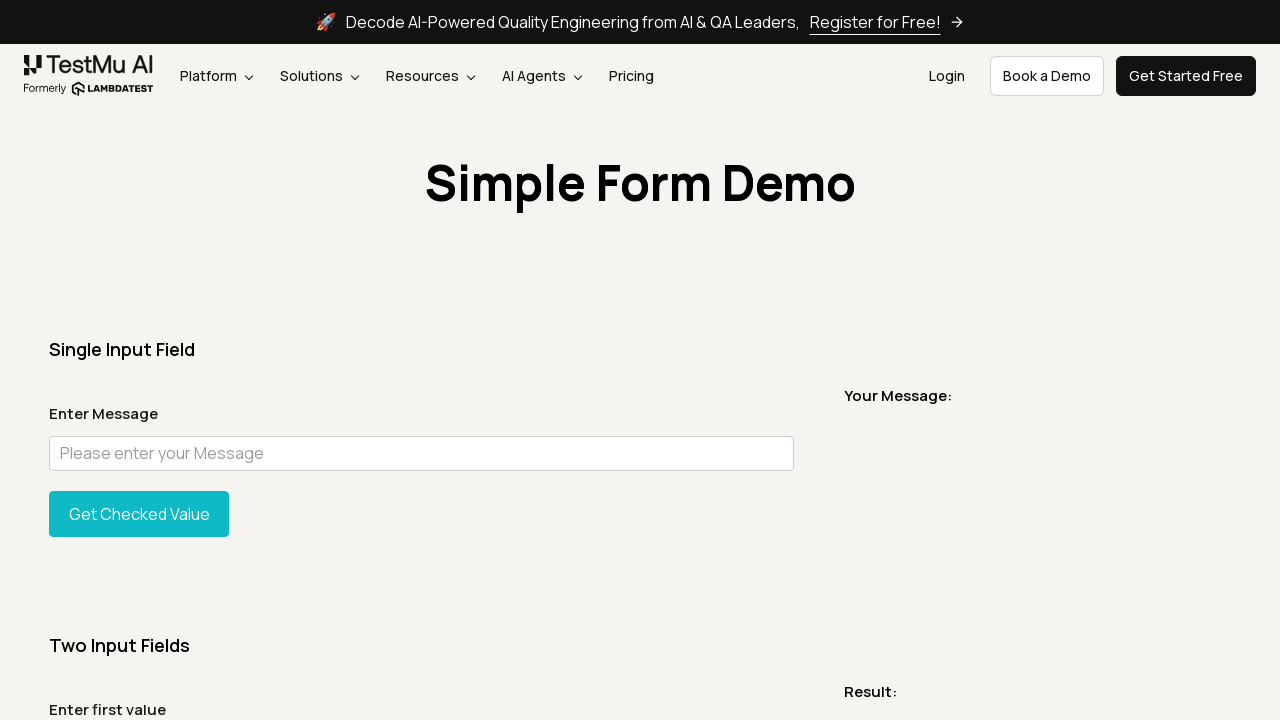

Navigated to LambdaTest simple form demo page
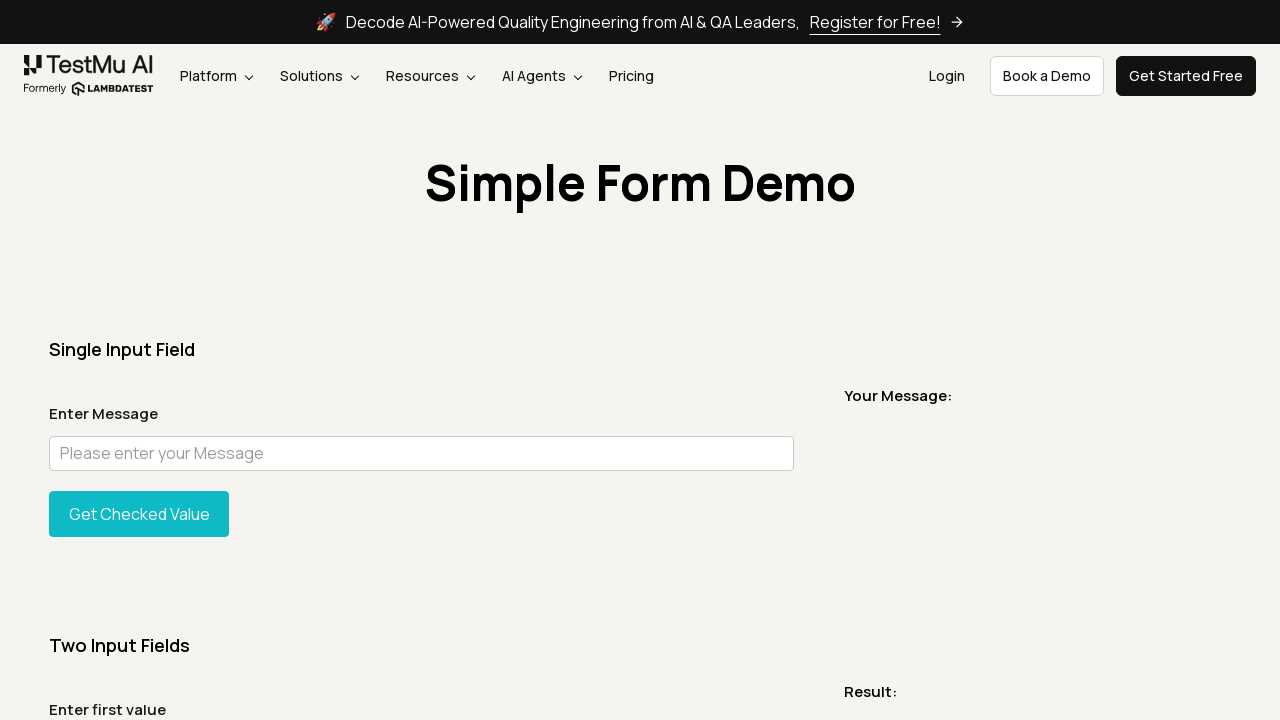

Located input element with id 'user-message'
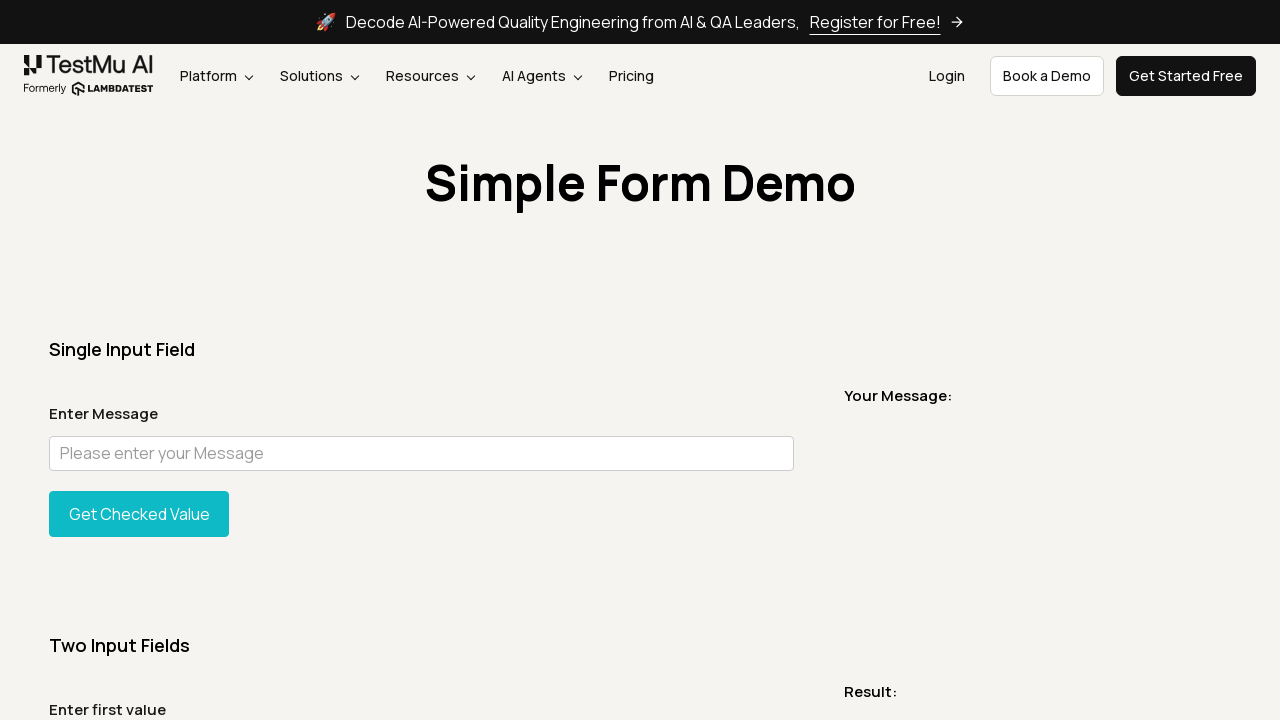

Verified input placeholder attribute: 'Please enter your Message'
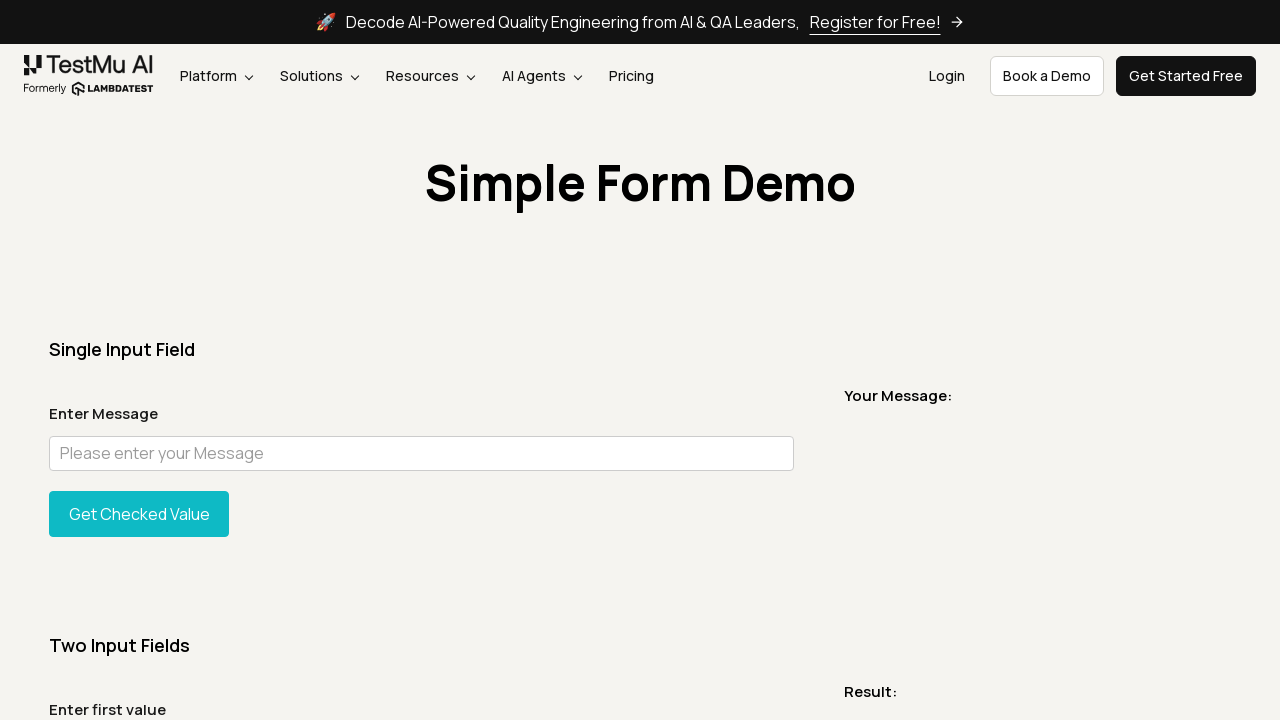

Filled input field with text 'Hi Playwright' on input#user-message
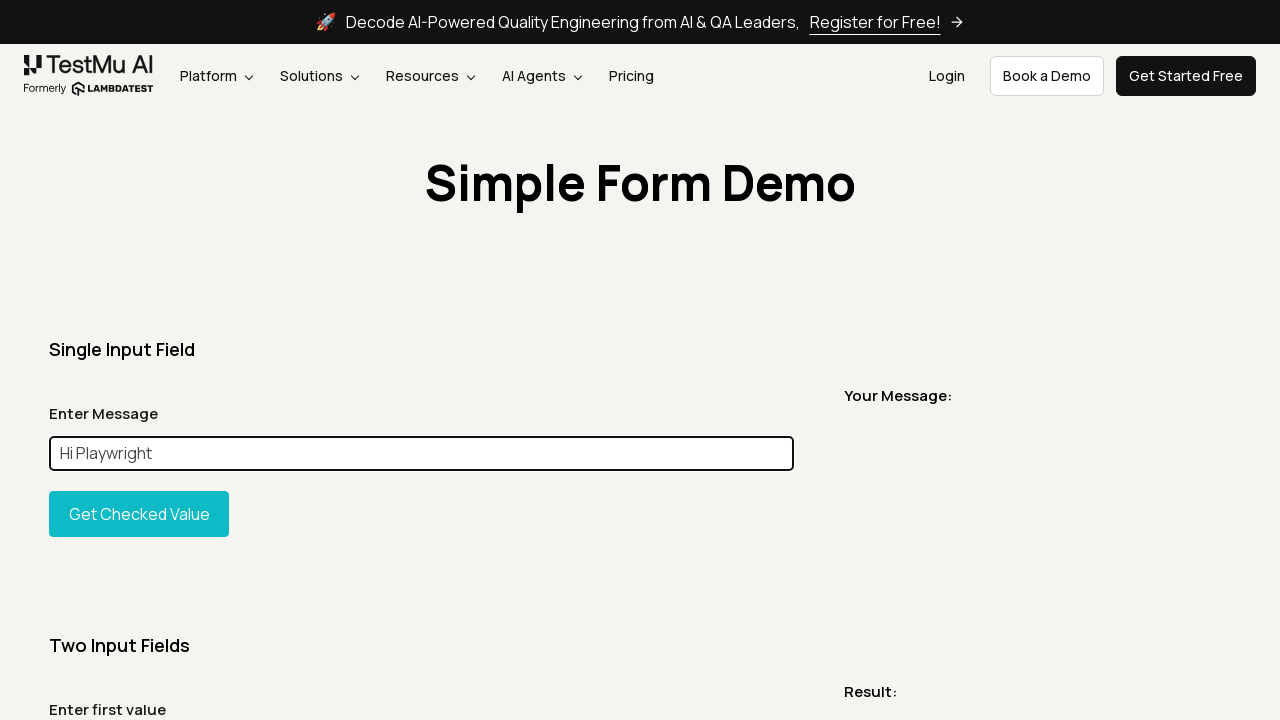

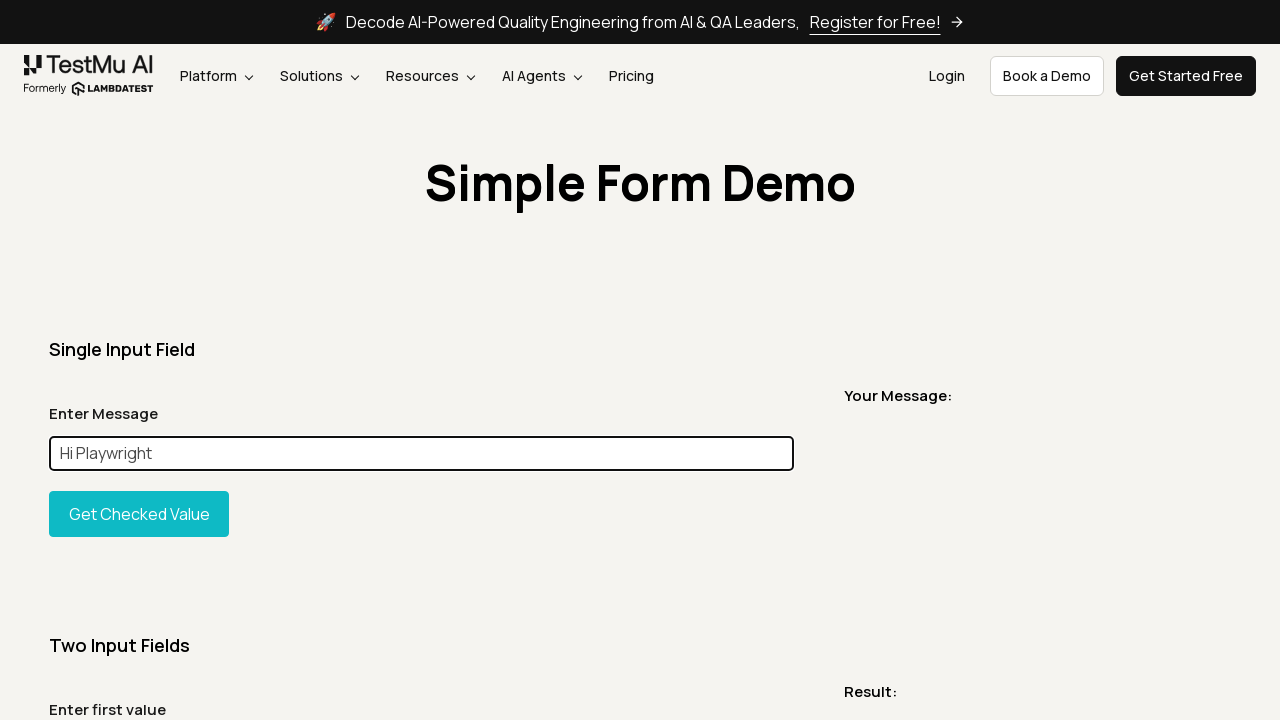